Opens the OrangeHRM demo website and verifies the page loads successfully

Starting URL: https://opensource-demo.orangehrmlive.com/

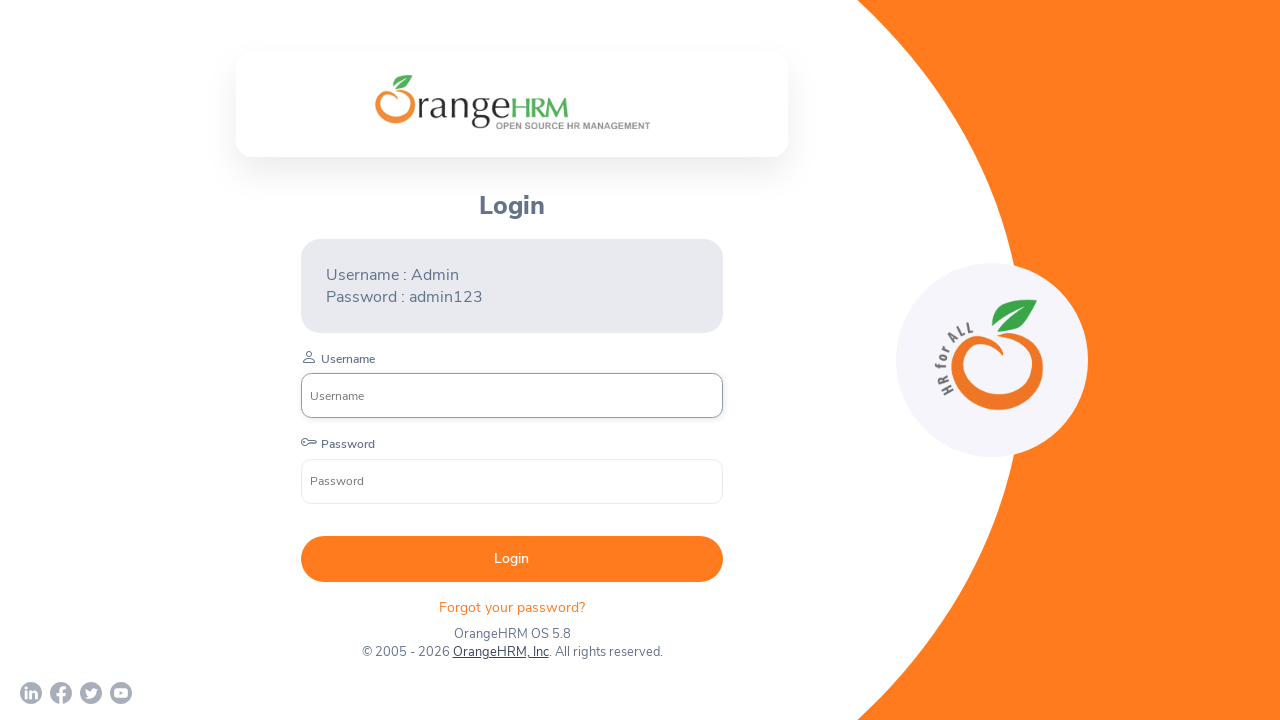

Waited for page DOM to fully load
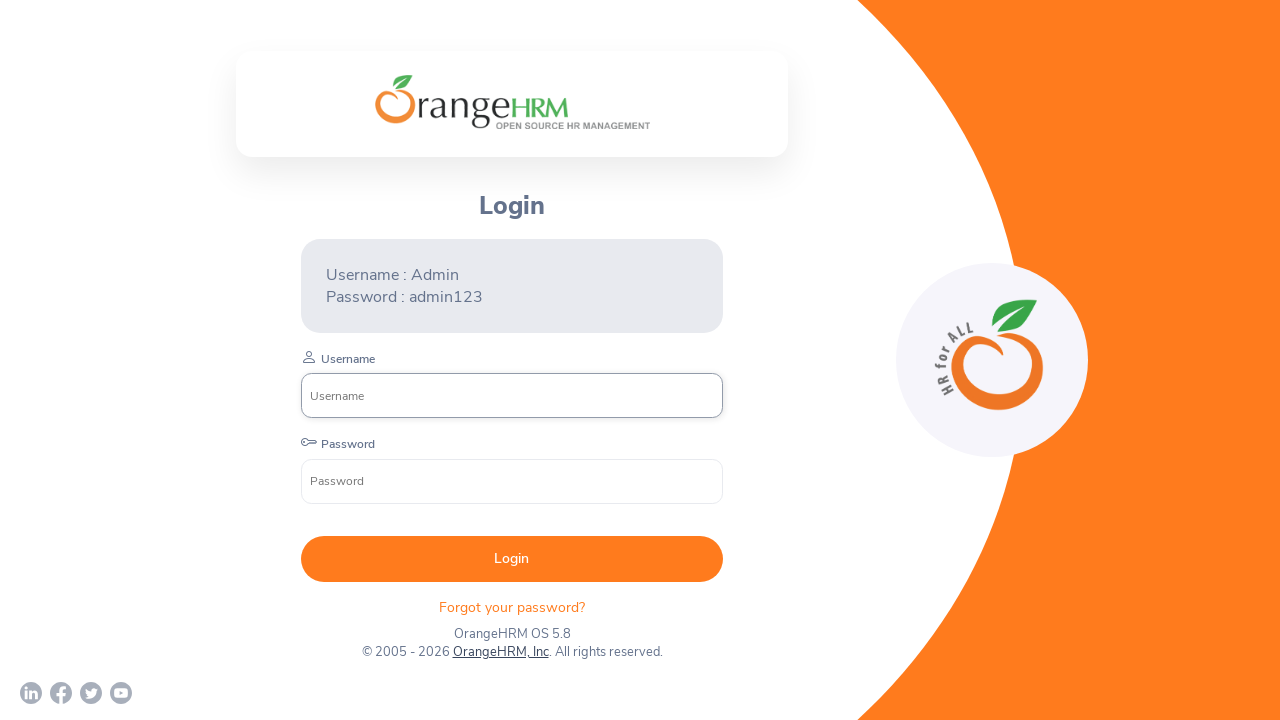

Login form element became visible - OrangeHRM demo page loaded successfully
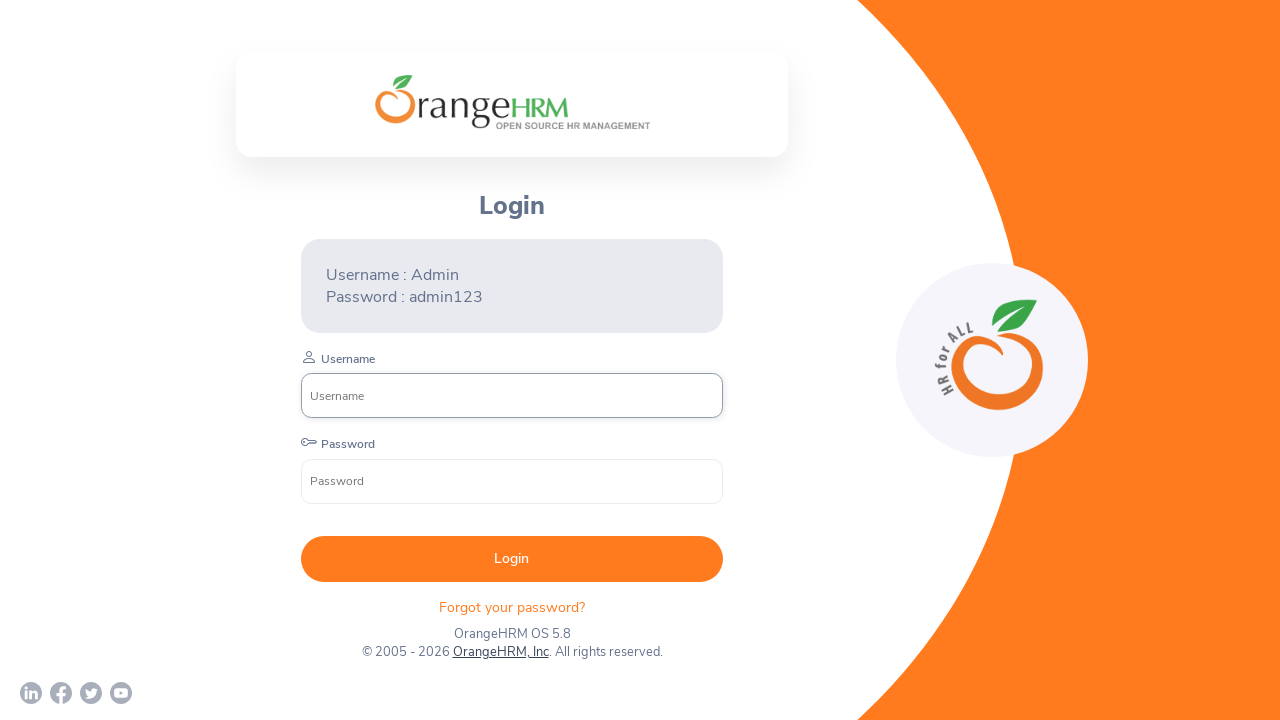

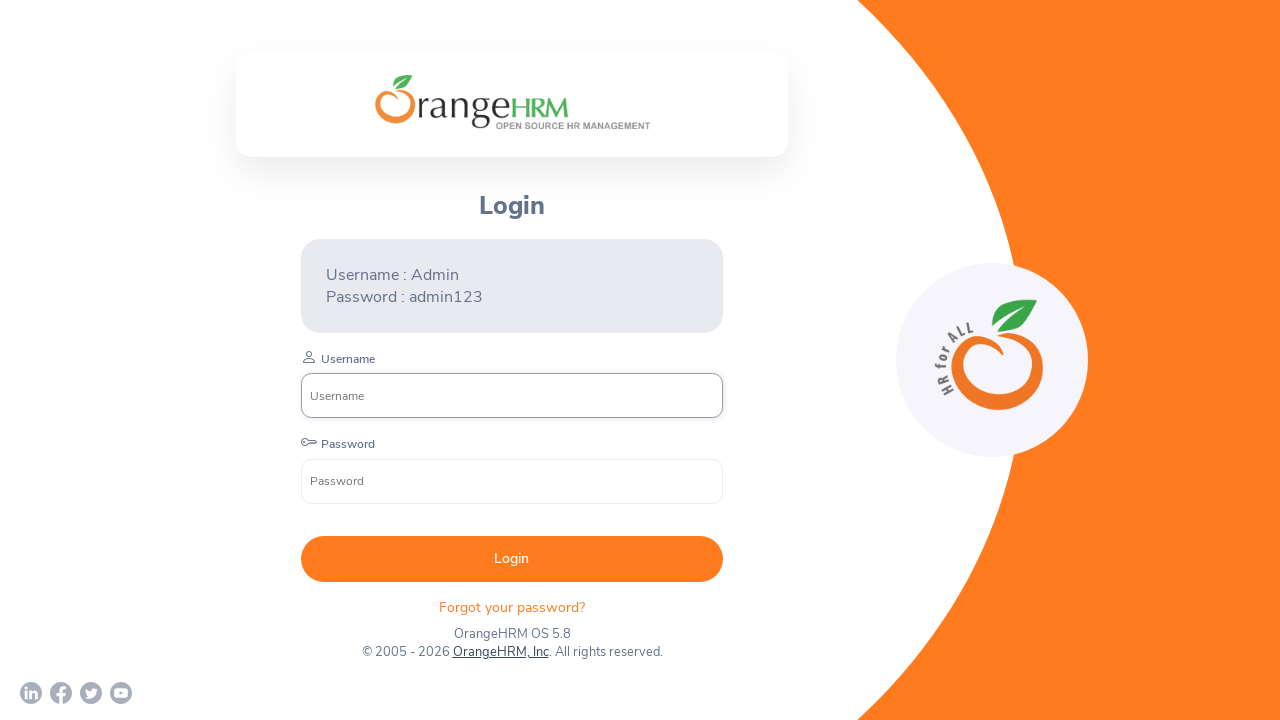